Navigates to an automation practice page and verifies the text of a button element located using XPath sibling traversal from another button in the header.

Starting URL: https://rahulshettyacademy.com/AutomationPractice/

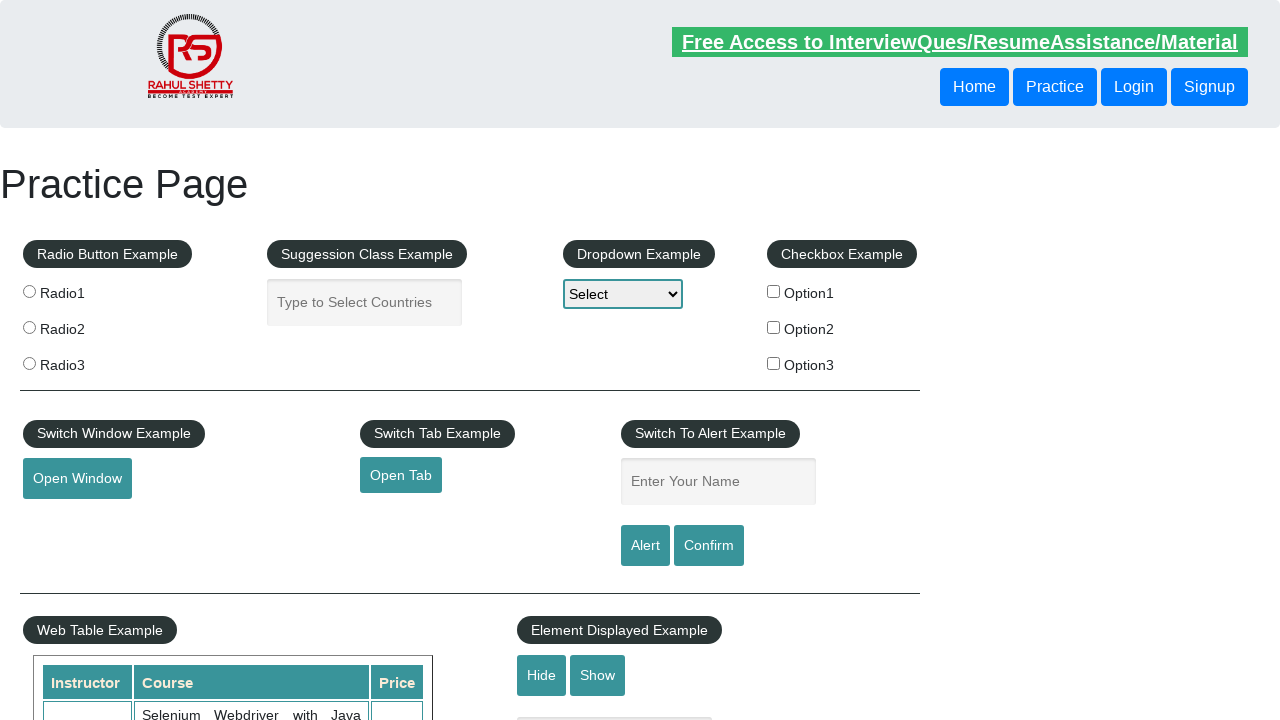

Navigated to automation practice page
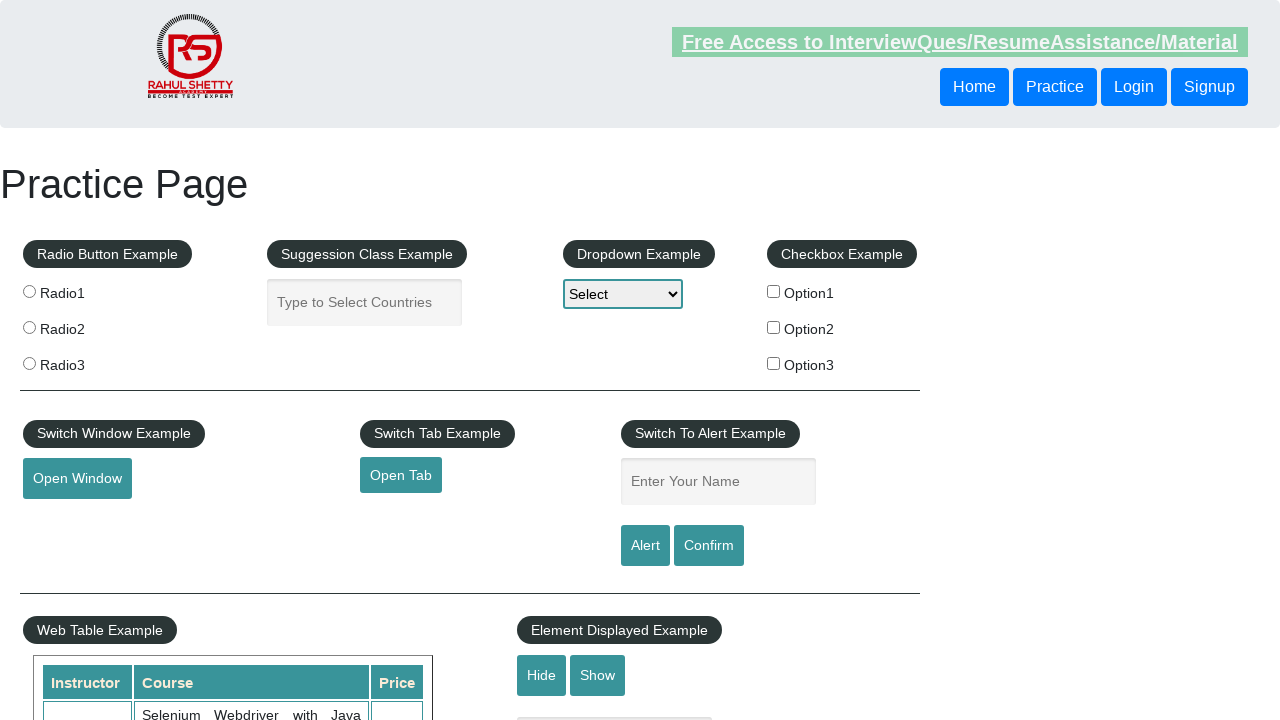

Header button with XPath sibling traversal is now visible
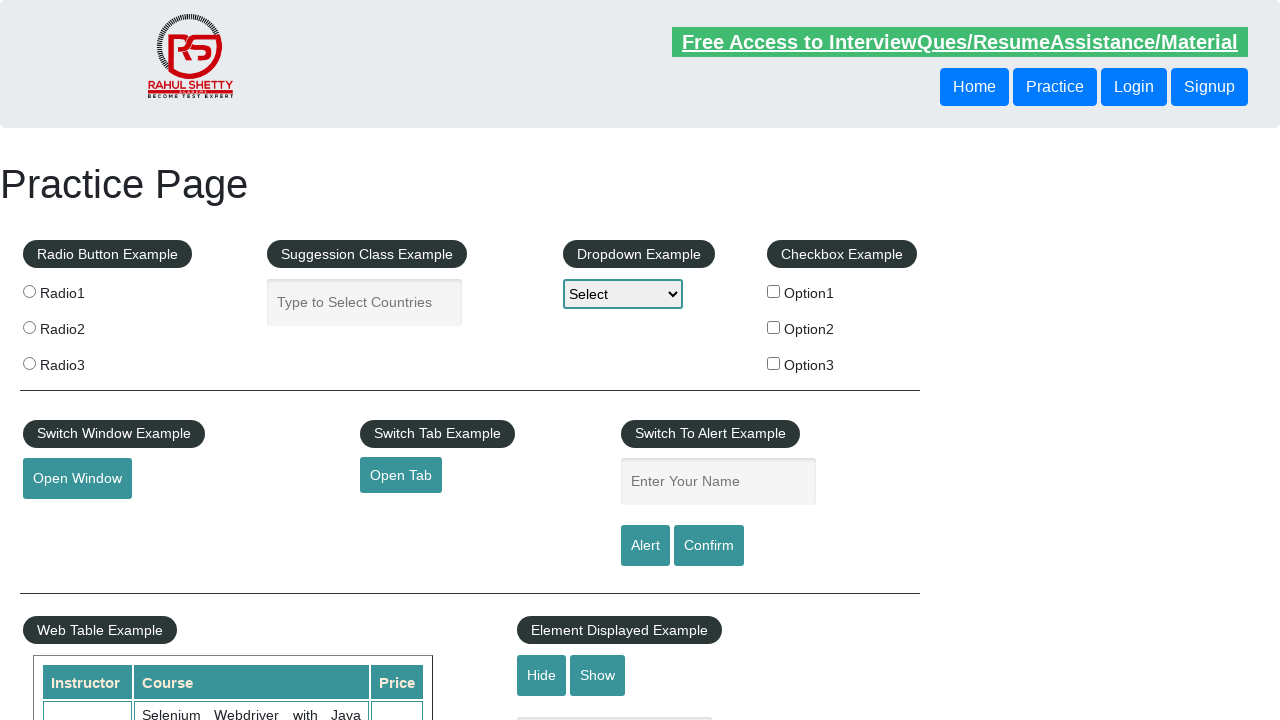

Retrieved button text using XPath sibling traversal: 'Login'
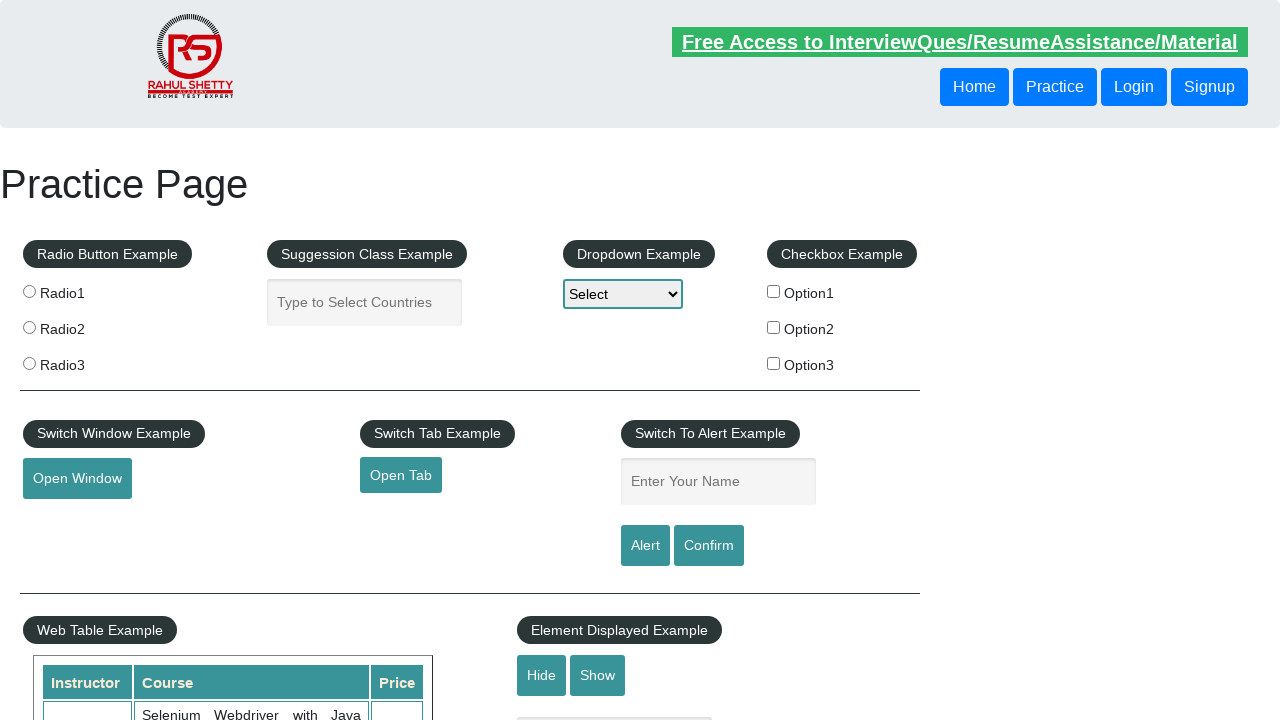

Verified button element is present and visible
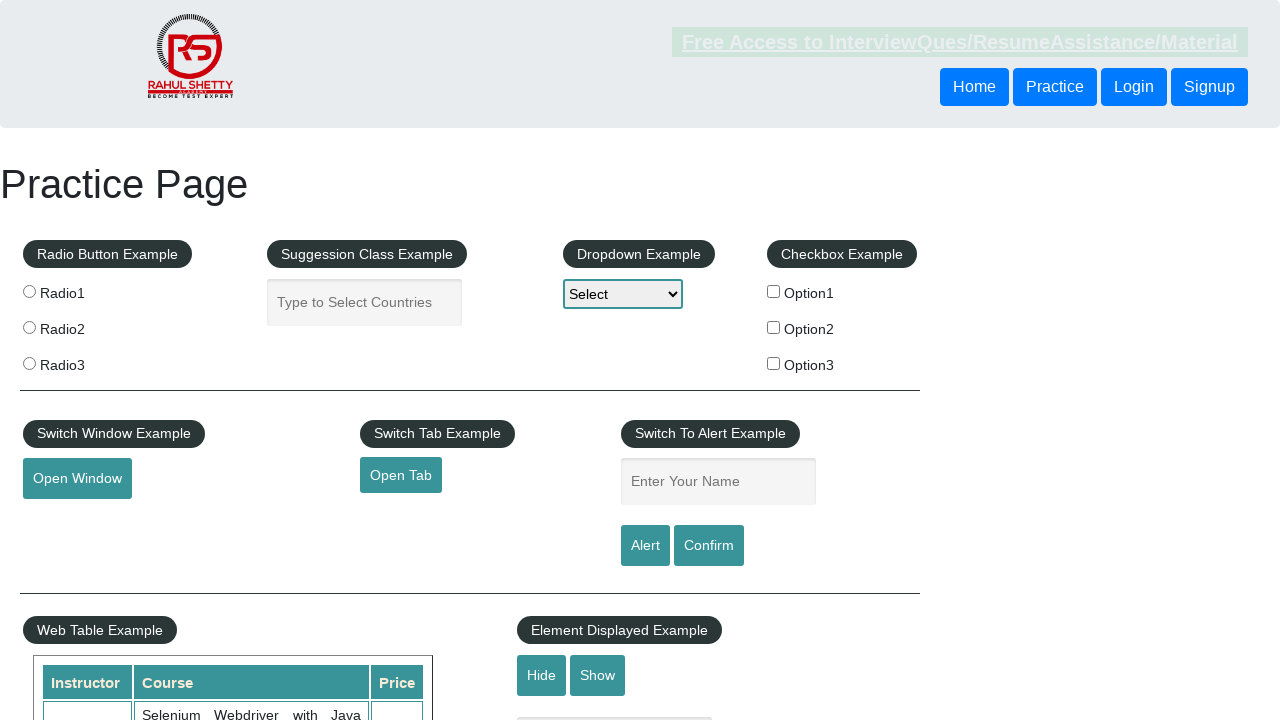

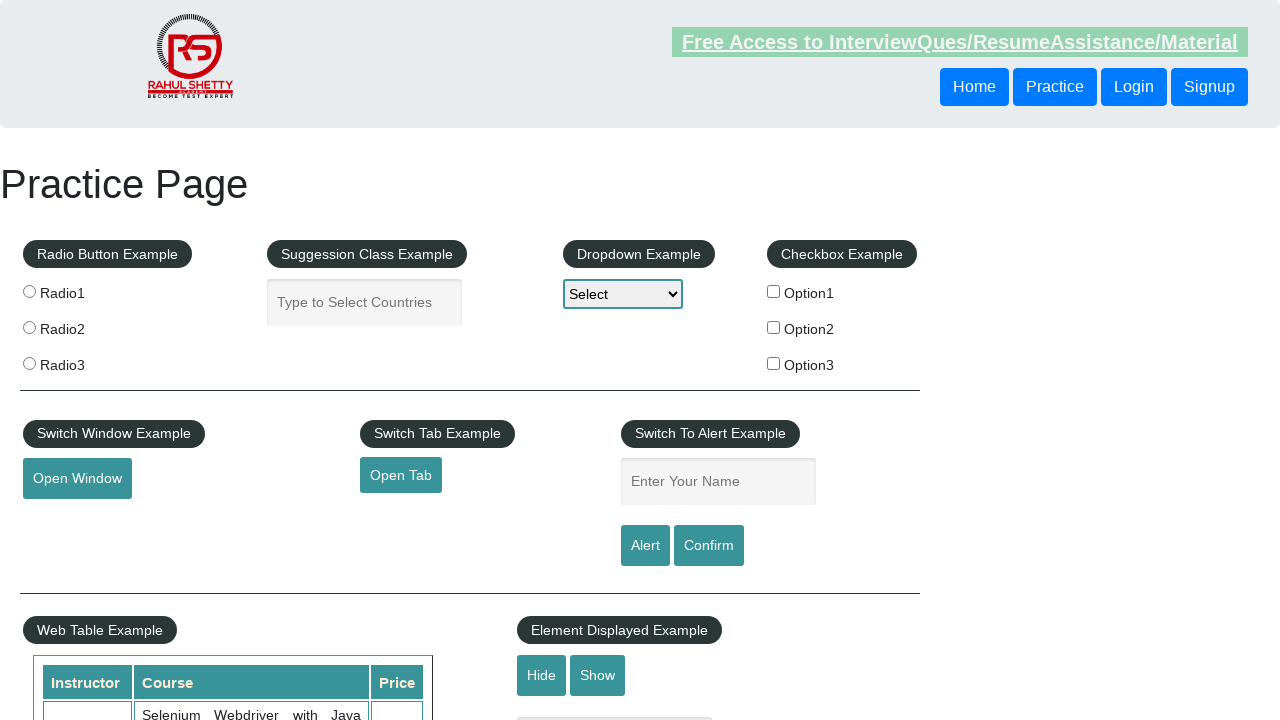